Navigates to GeeksforGeeks website and retrieves the text content of the "Courses" link element

Starting URL: https://www.geeksforgeeks.org/

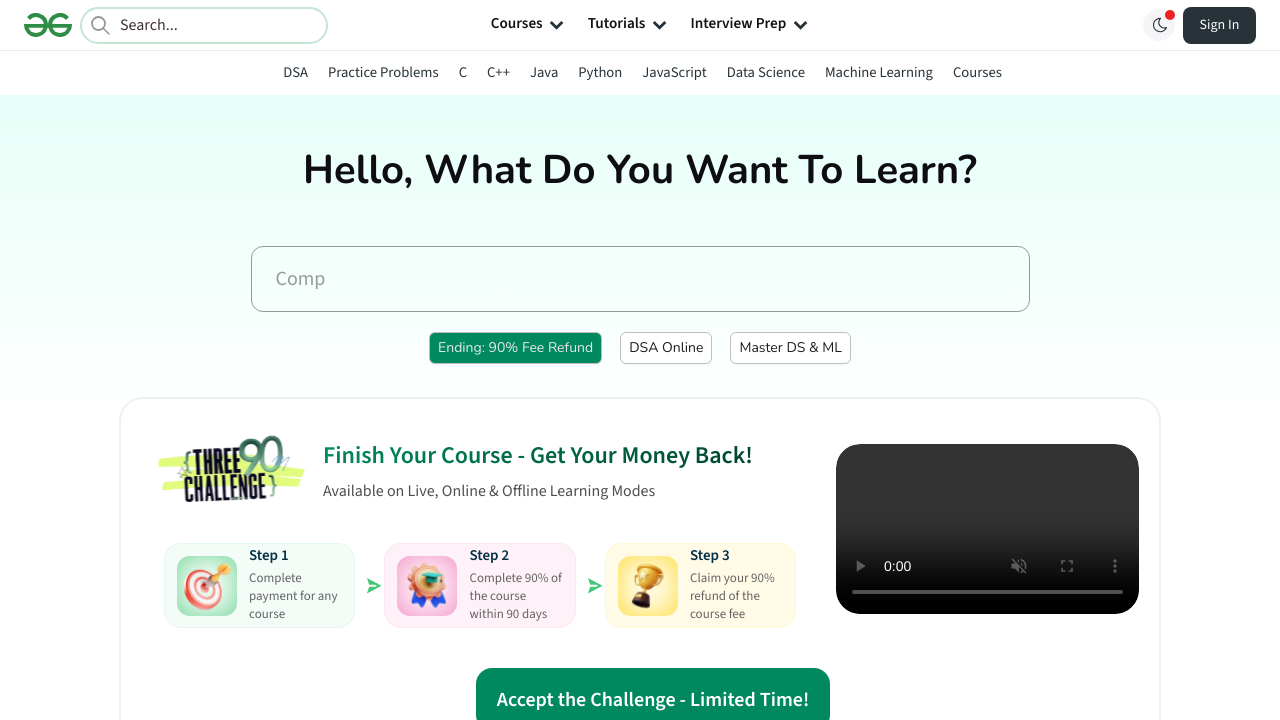

Navigated to GeeksforGeeks website
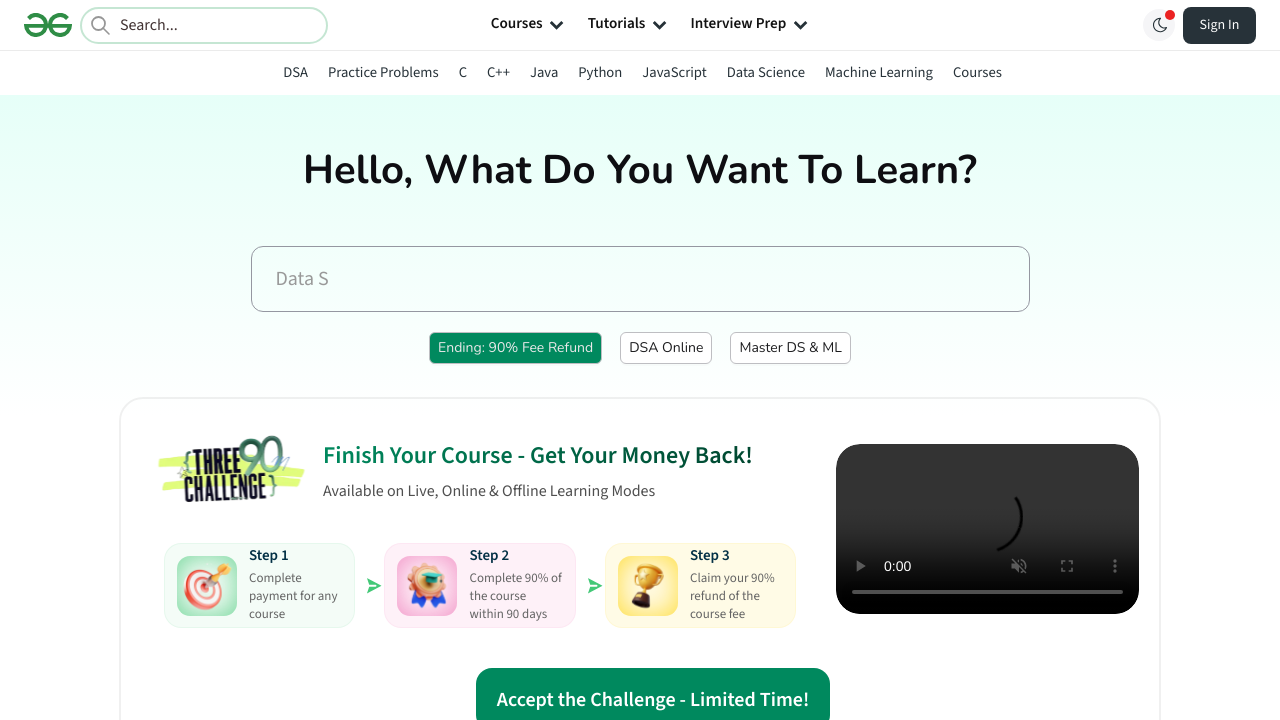

Located the 'Courses' link element
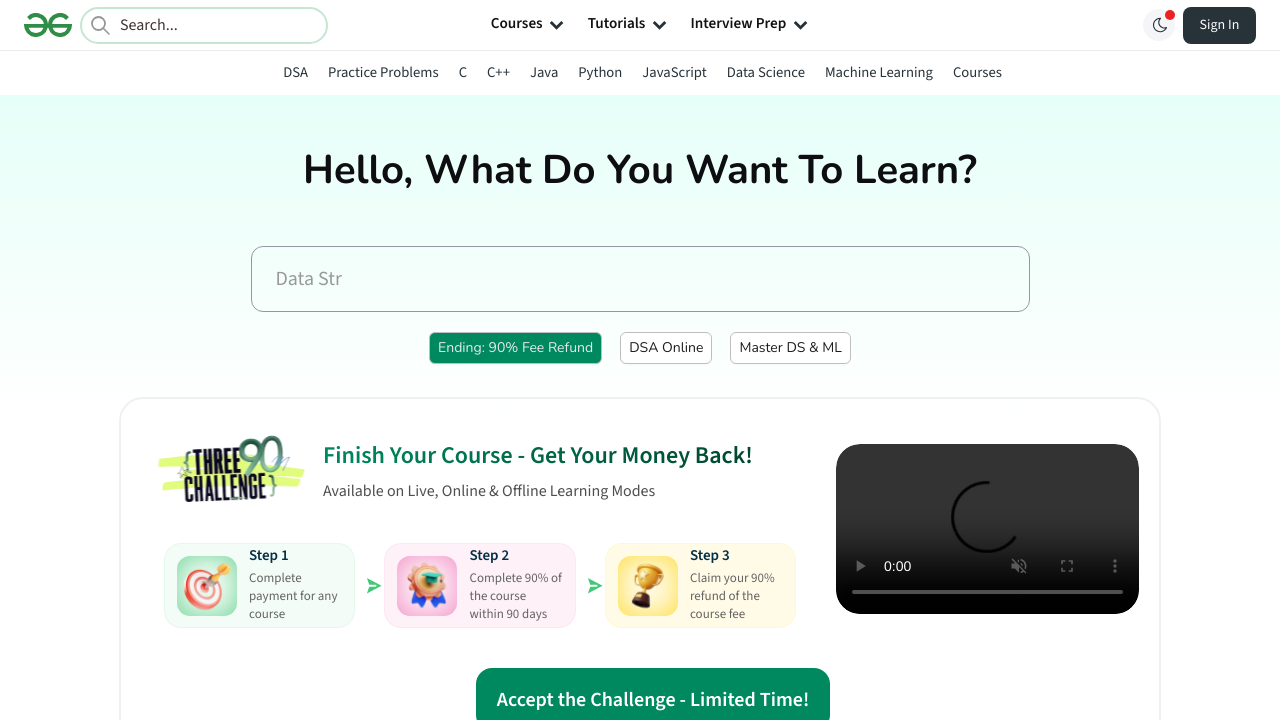

Retrieved text content from 'Courses' link: 'Courses'
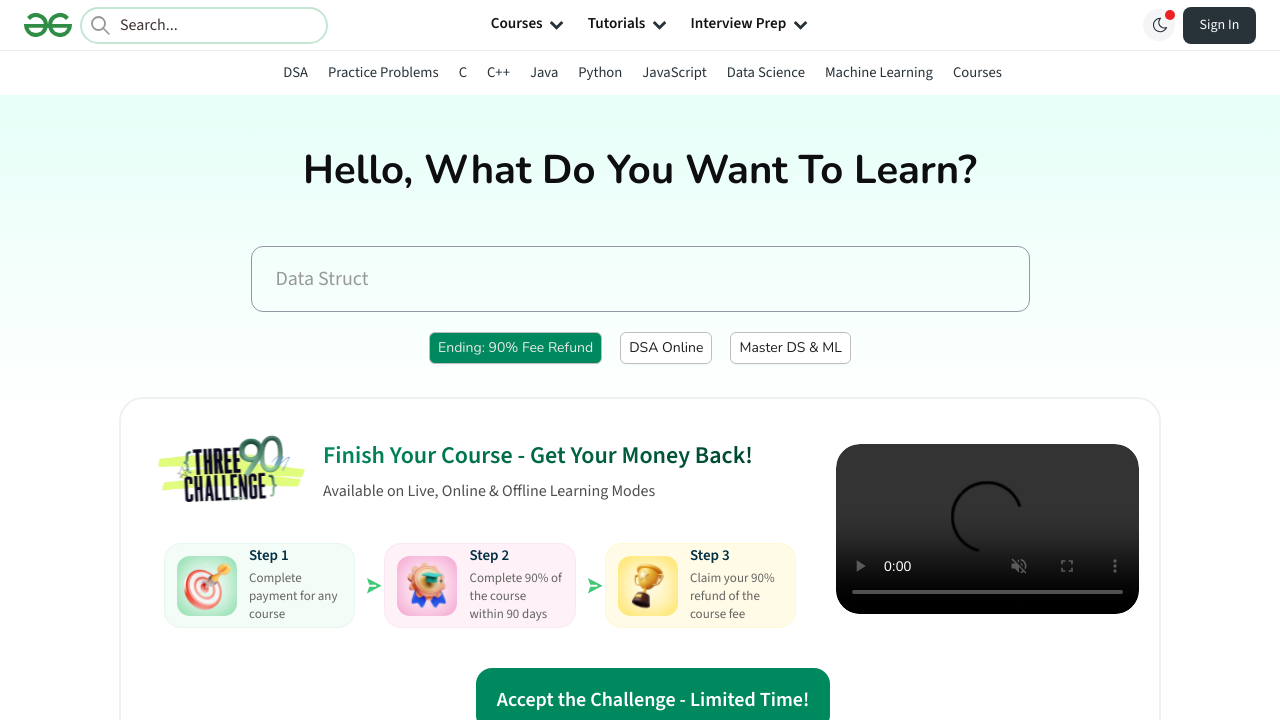

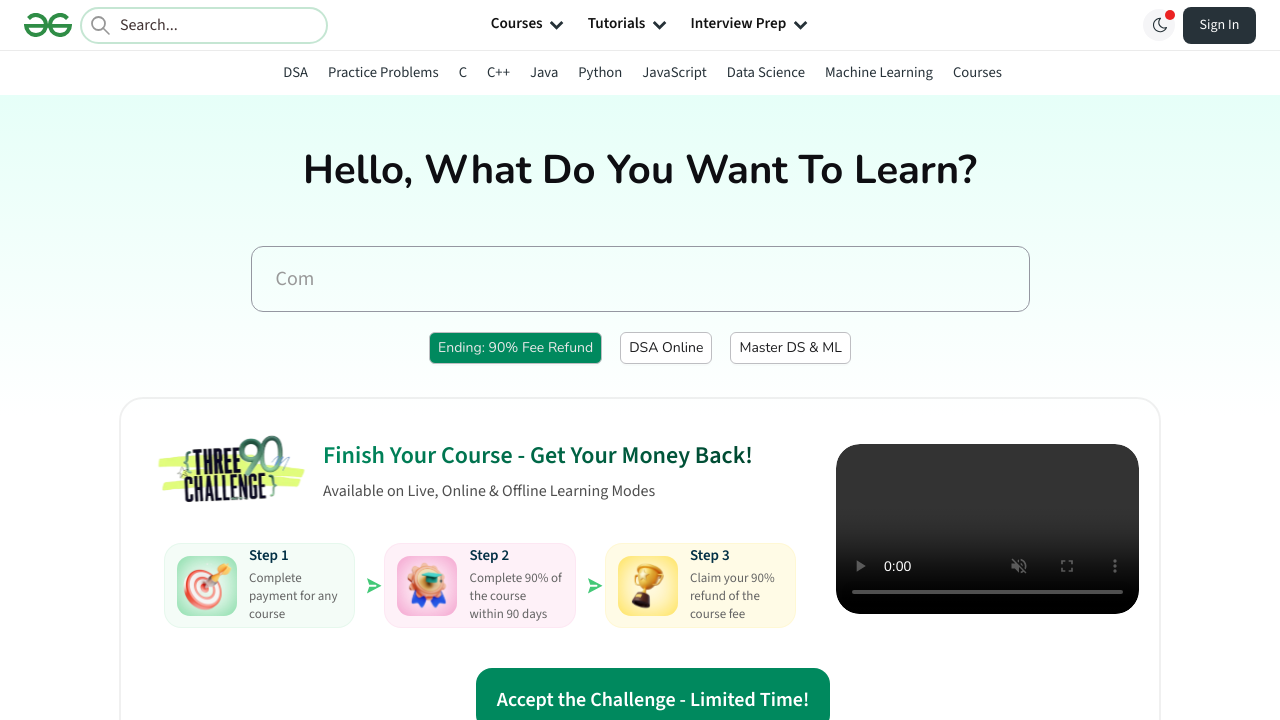